Tests email validation by entering an invalid email address and verifying that the email field shows an error state with a red border

Starting URL: https://demoqa.com/text-box

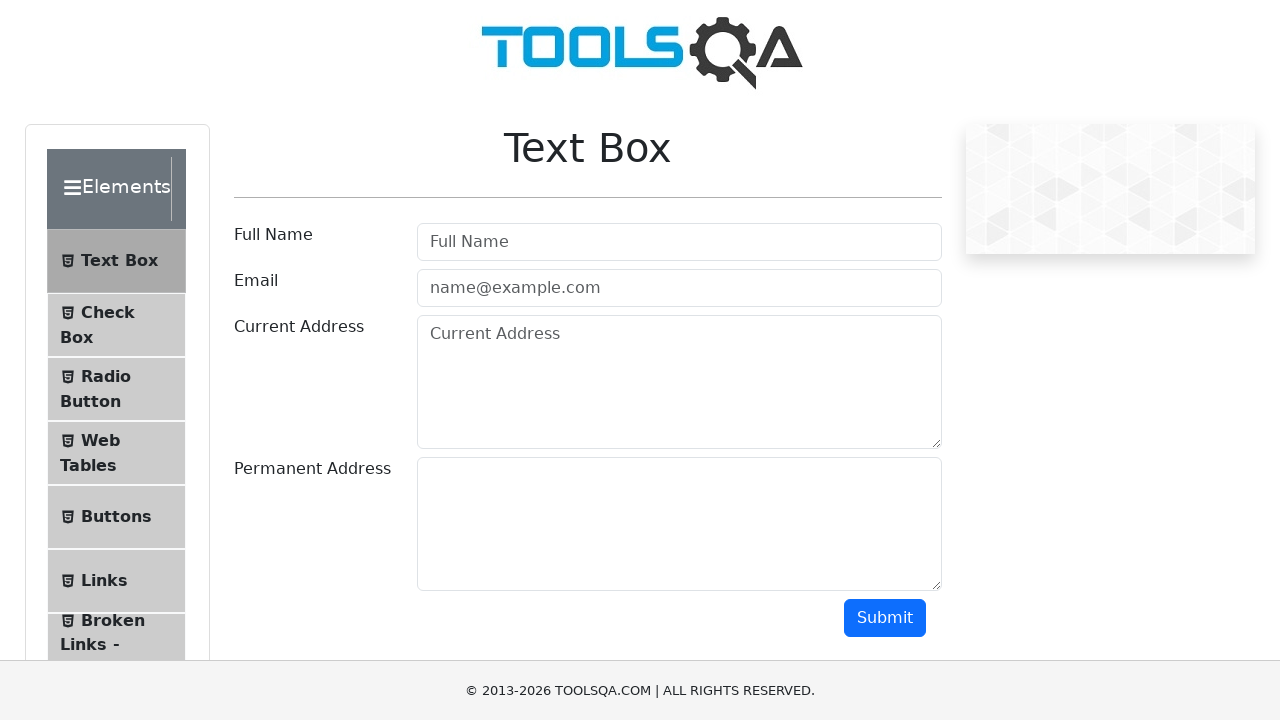

Filled full name field with 'Sarah Johnson' on #userName
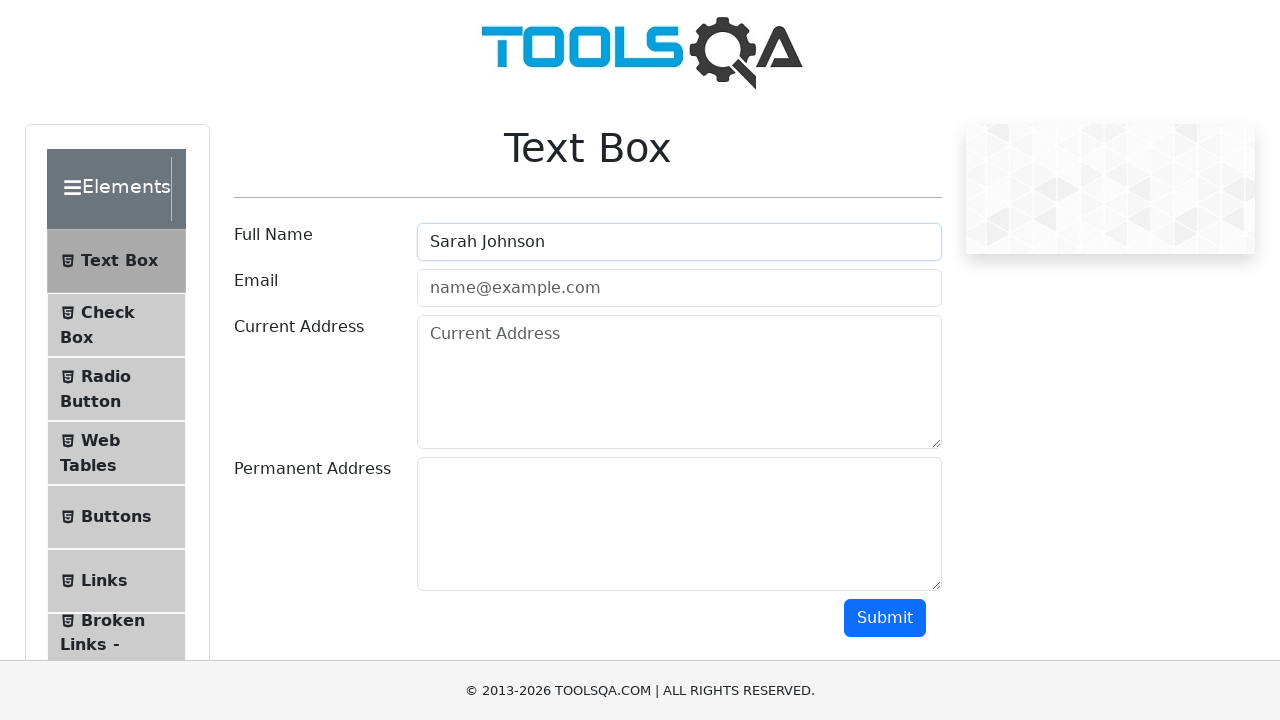

Filled email field with invalid email 'invalidemail.com' (missing @ symbol) on #userEmail
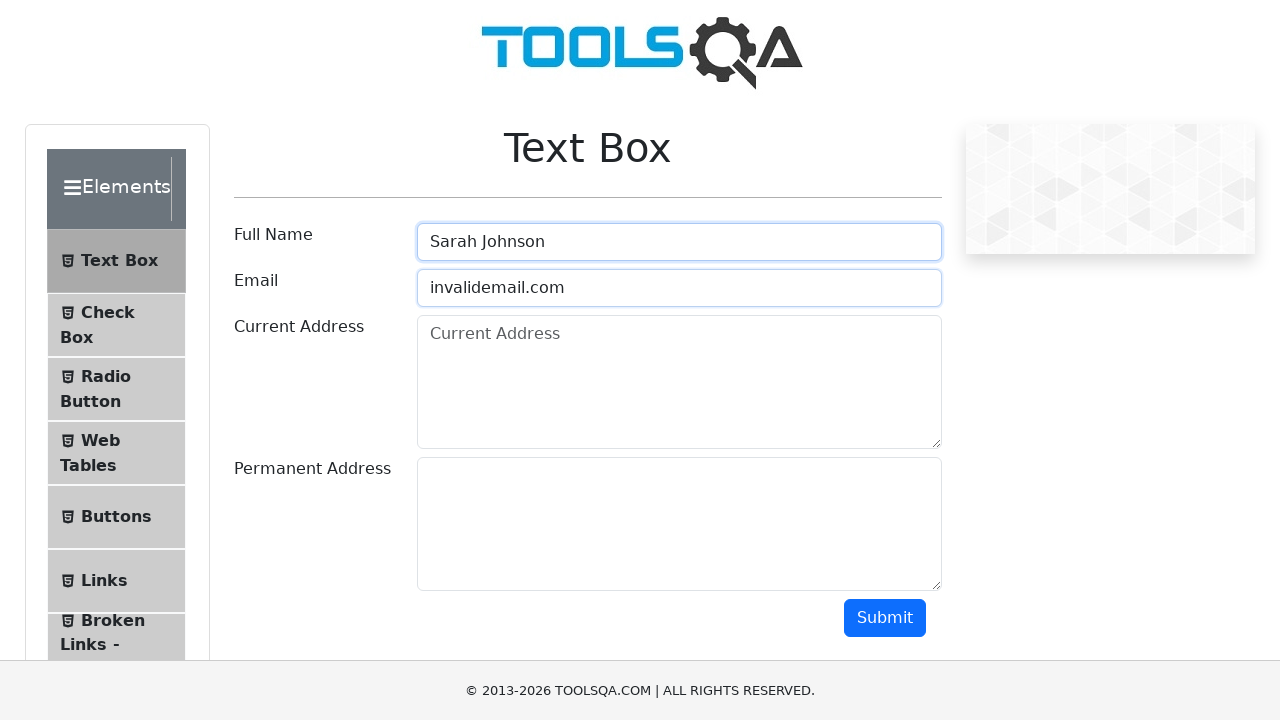

Filled current address field with '456 Oak Avenue' on #currentAddress
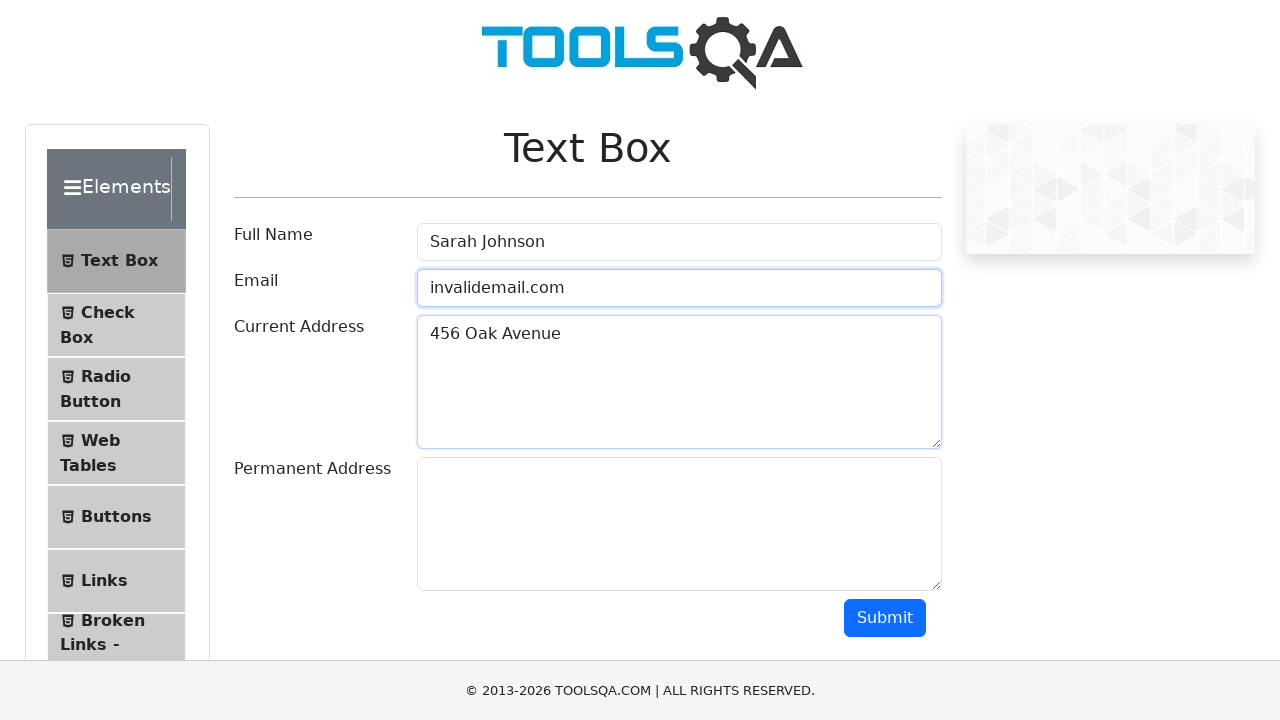

Filled permanent address field with '456 Oak Avenue' on #permanentAddress
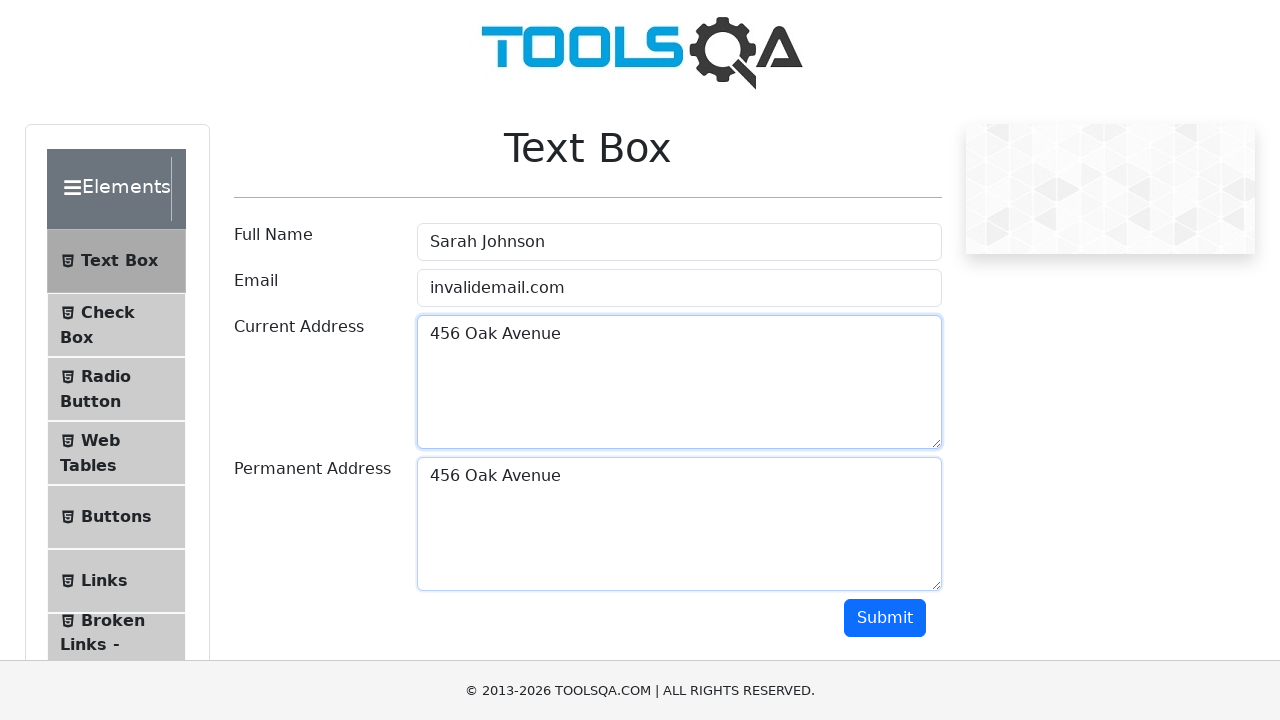

Clicked submit button to attempt form submission at (885, 618) on #submit
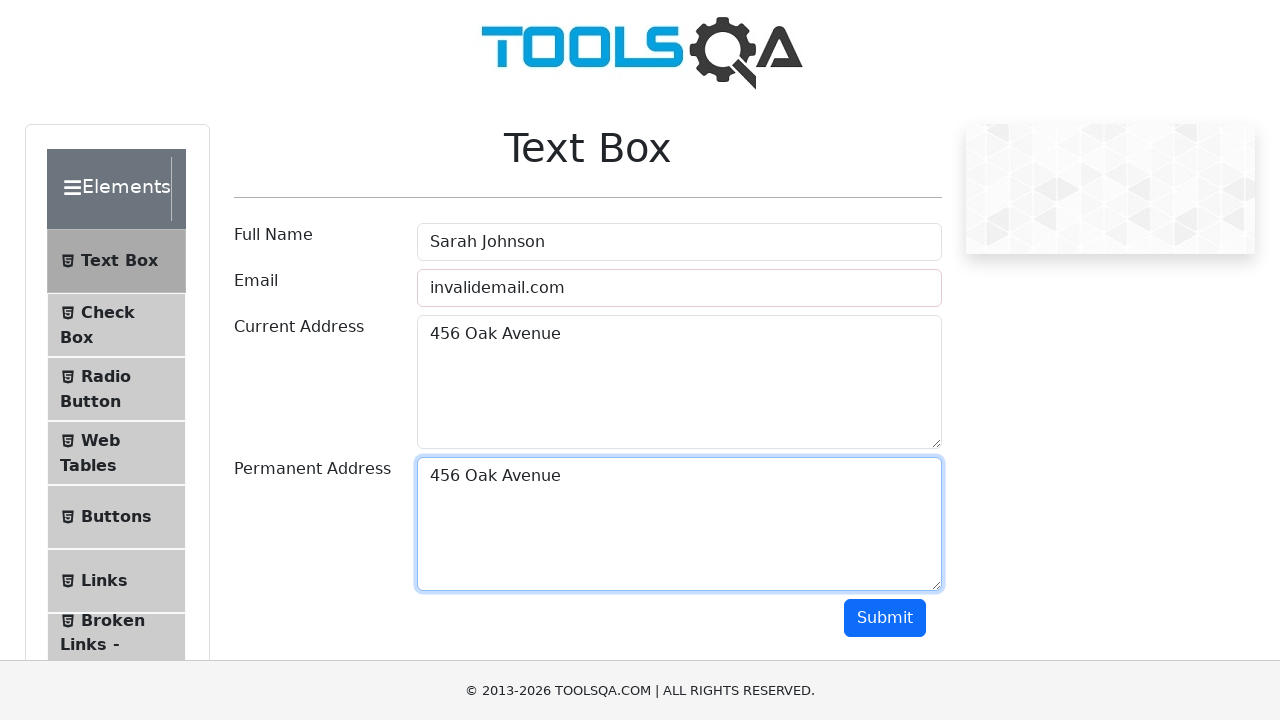

Waited 500ms for email validation error to appear
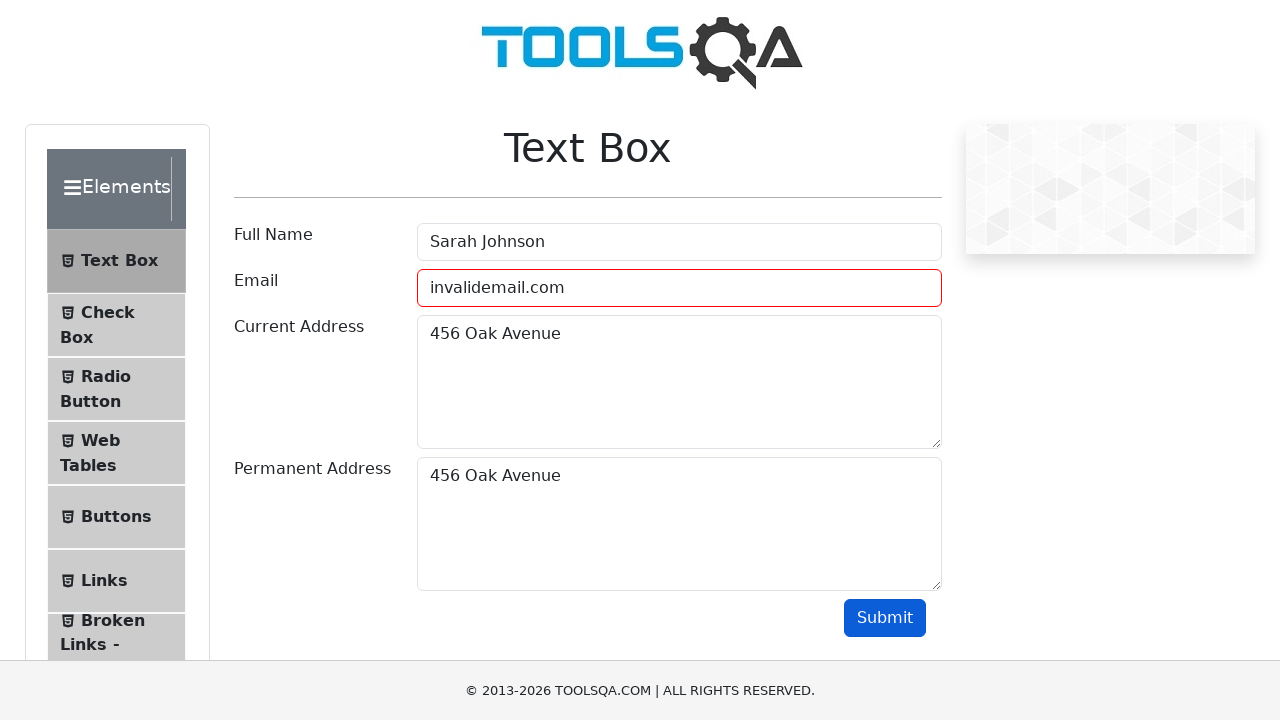

Located email input field for validation check
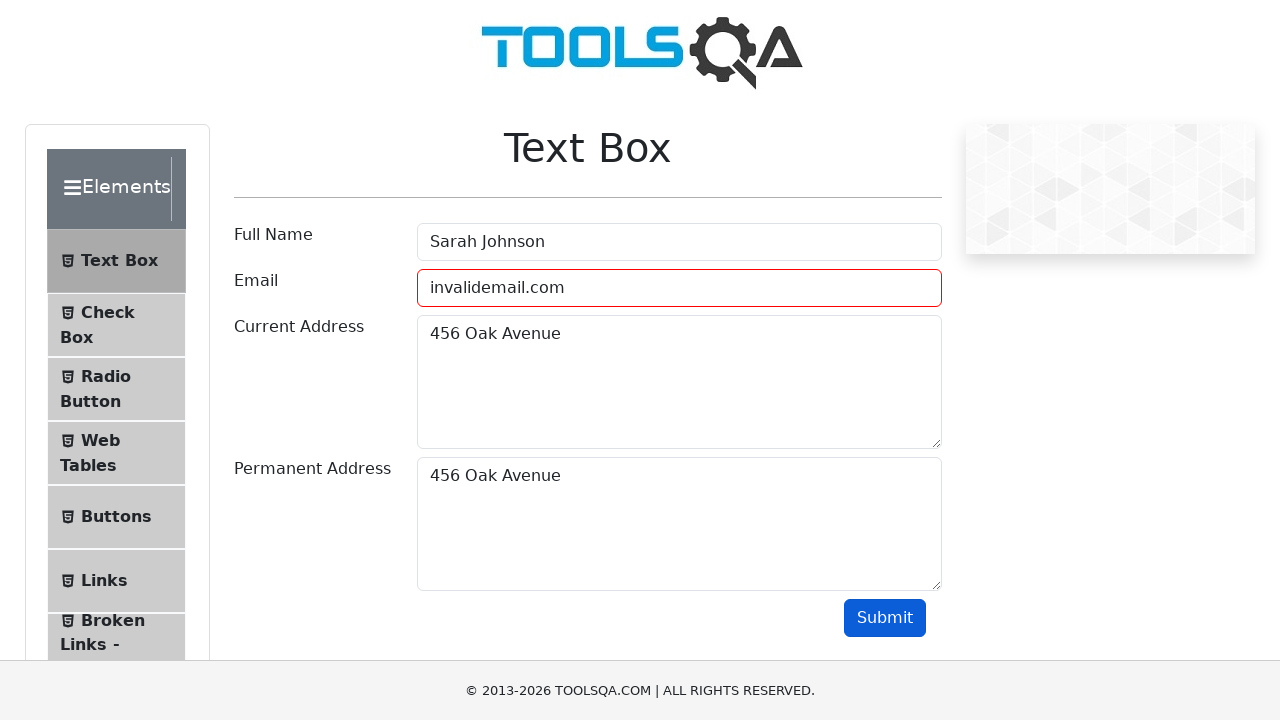

Retrieved computed border color of email field: rgb(255, 0, 0)
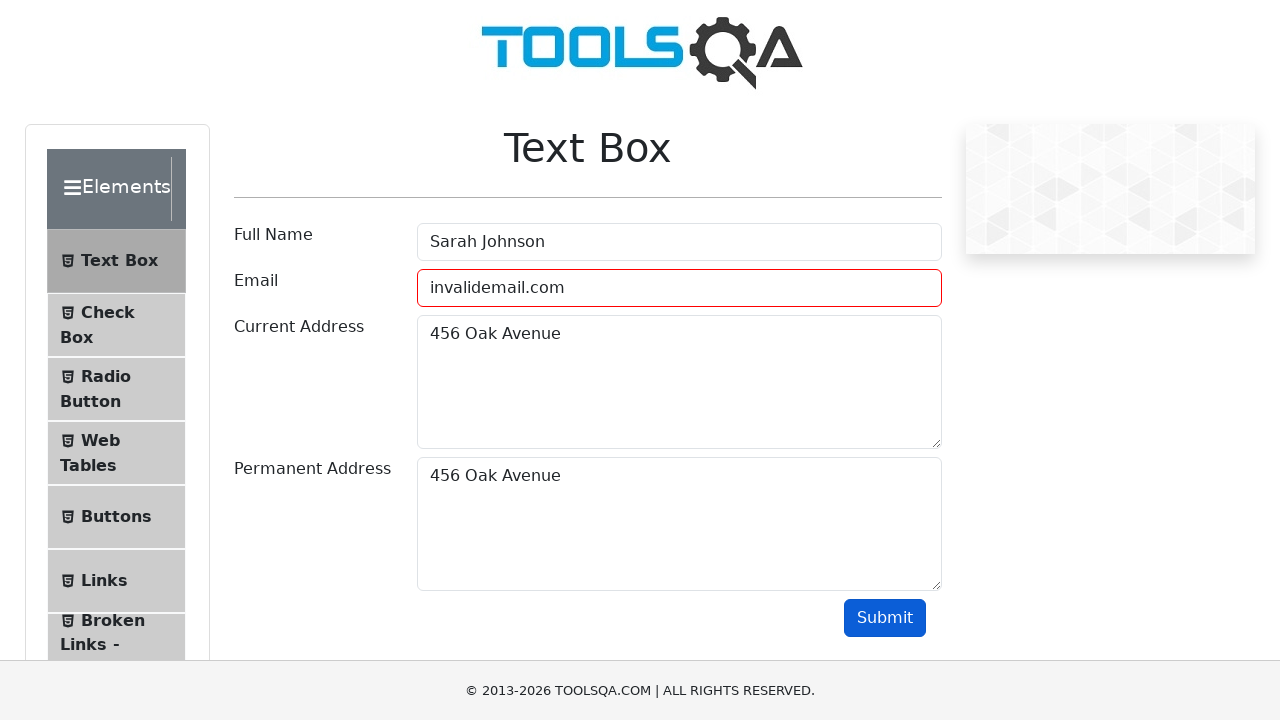

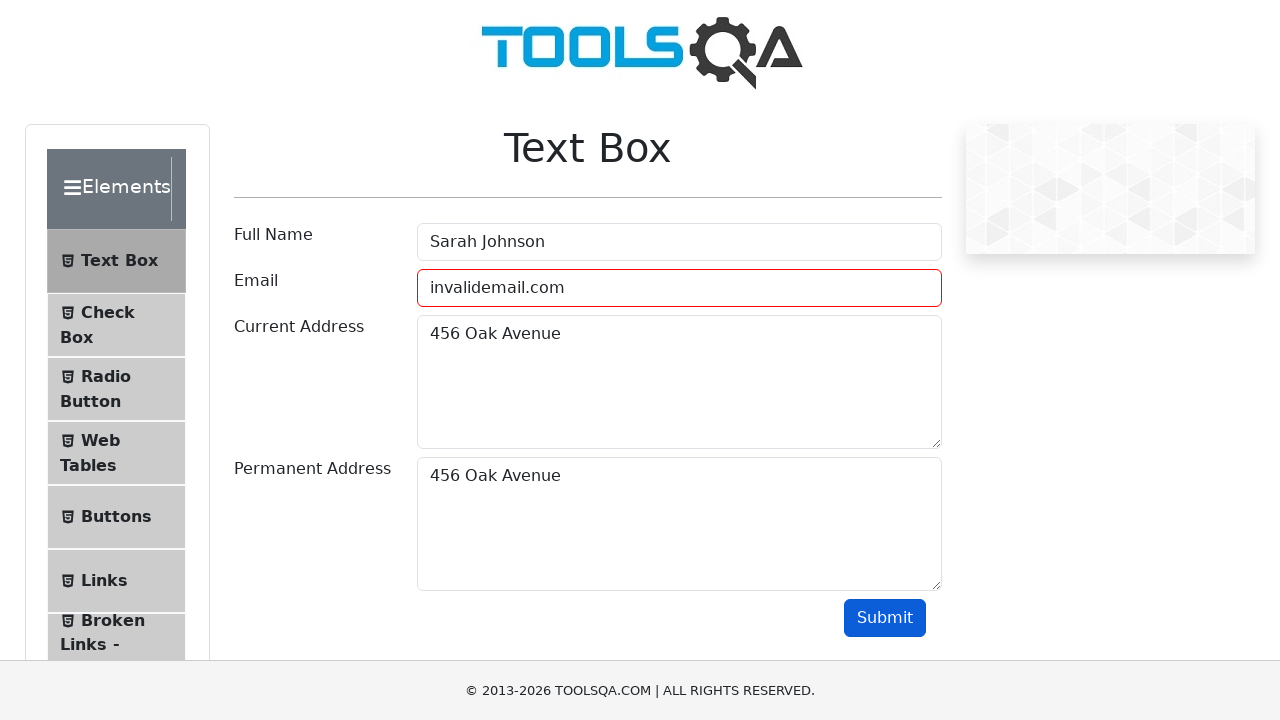